Tests that clicking login with empty username and password fields displays the appropriate error message

Starting URL: https://www.saucedemo.com/

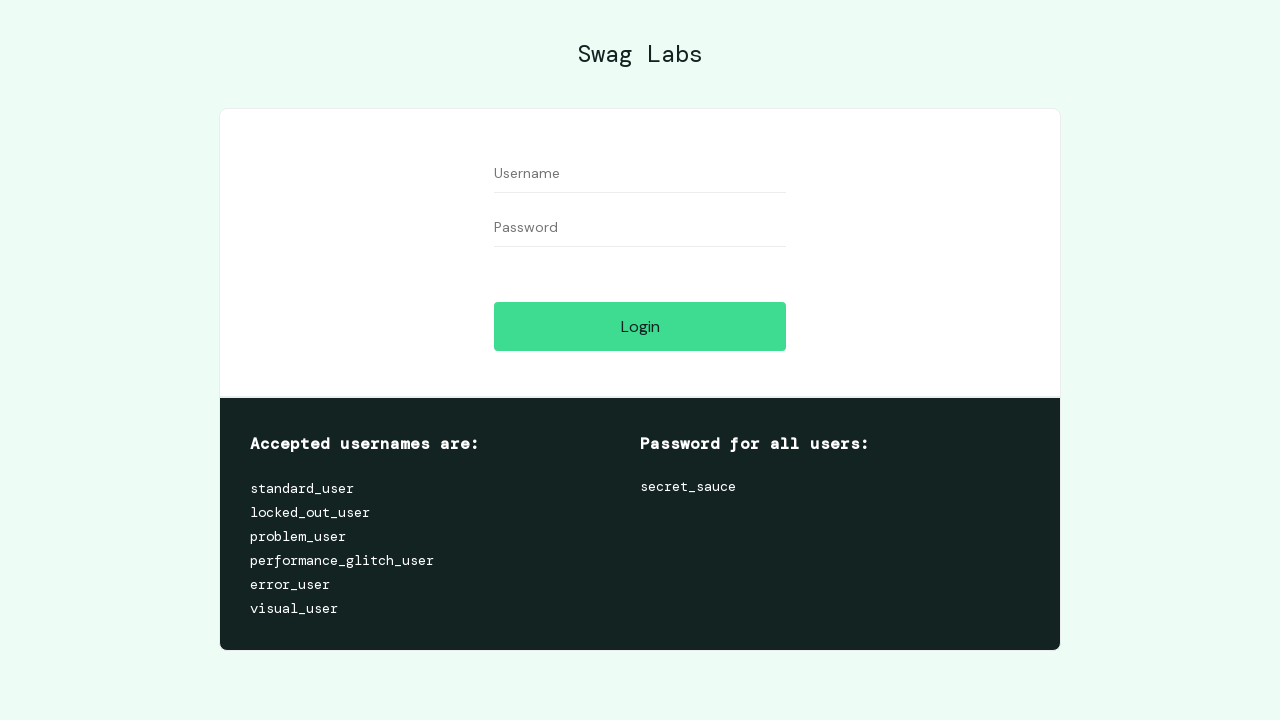

Username field is visible on login page
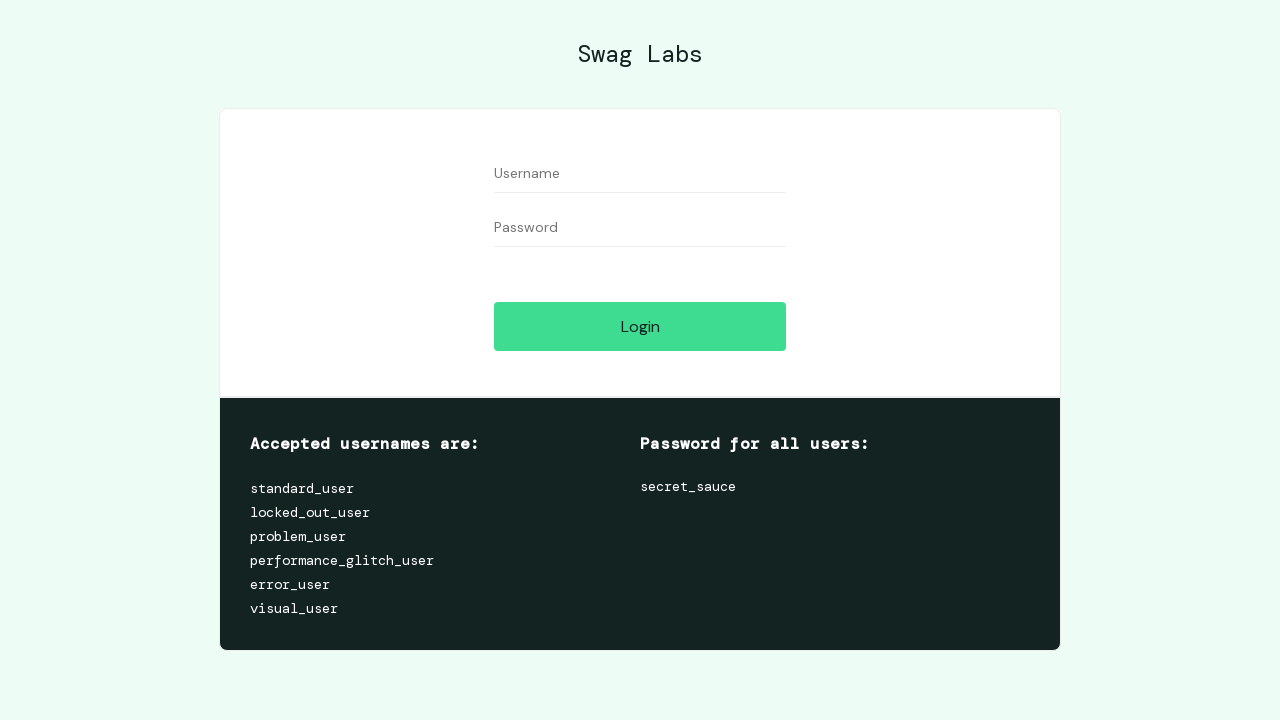

Password field is visible on login page
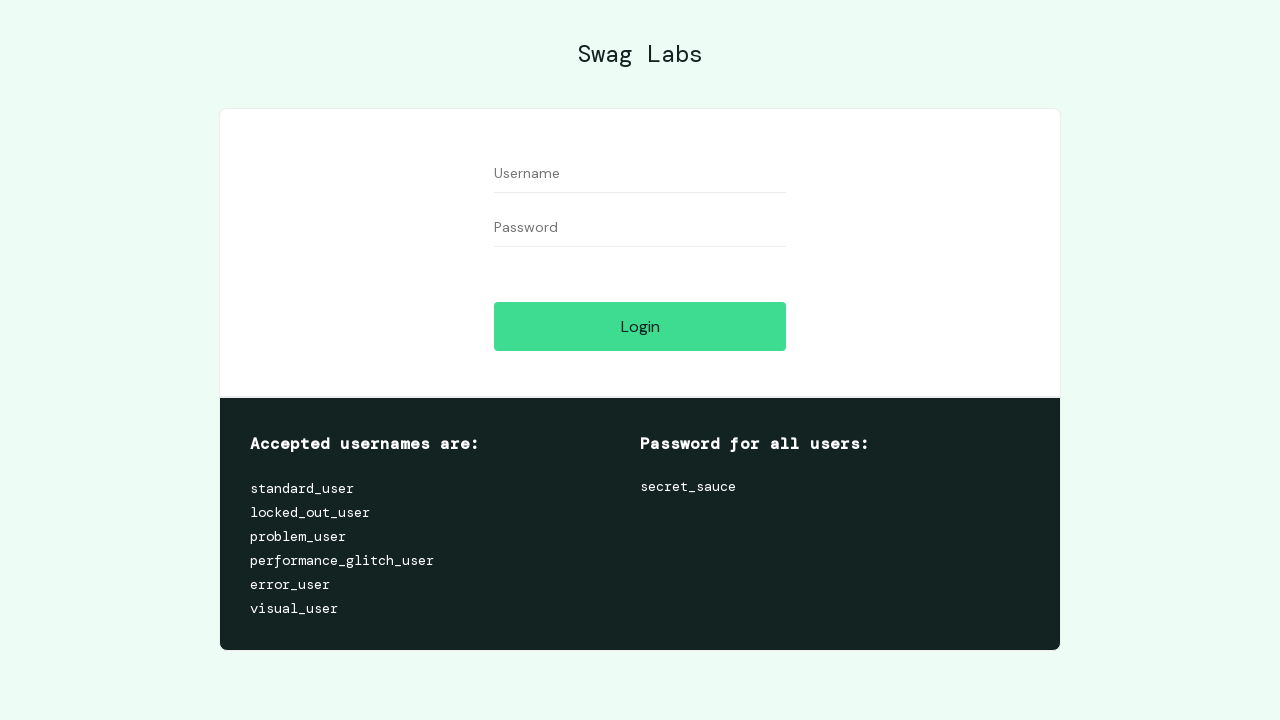

Clicked login button with empty username and password fields at (640, 326) on #login-button
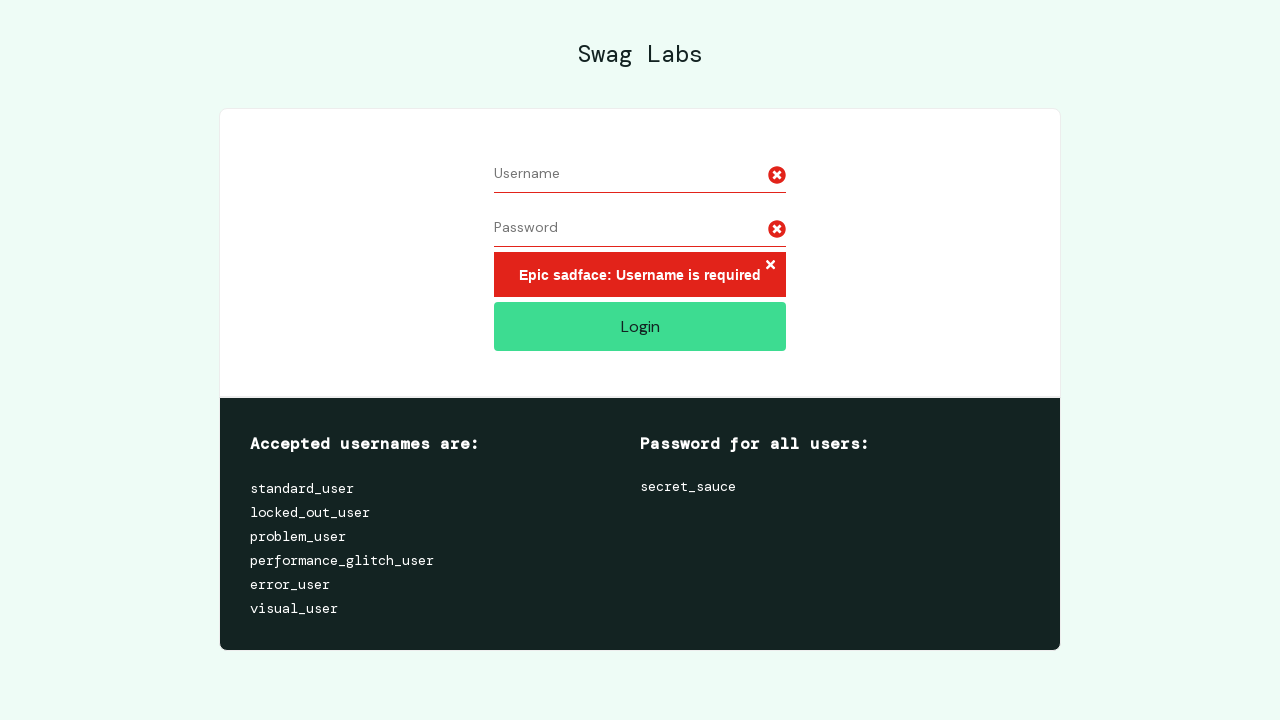

Error message appeared indicating empty credentials are not allowed
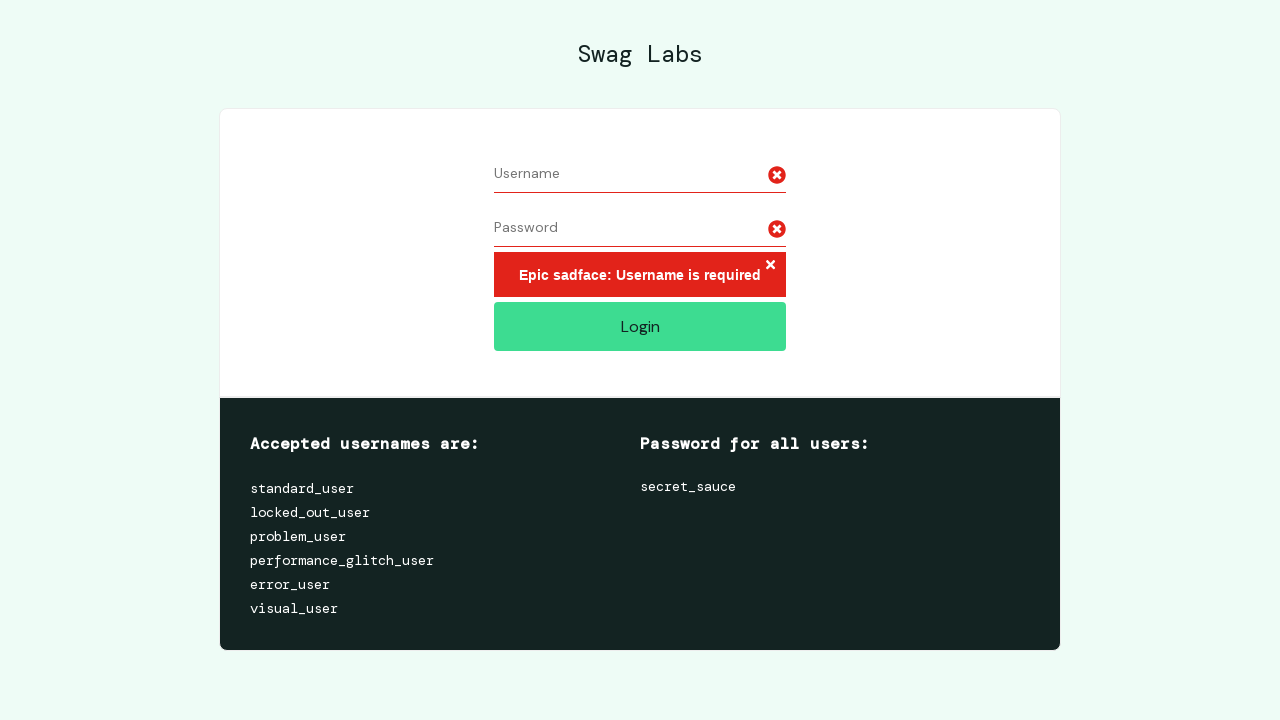

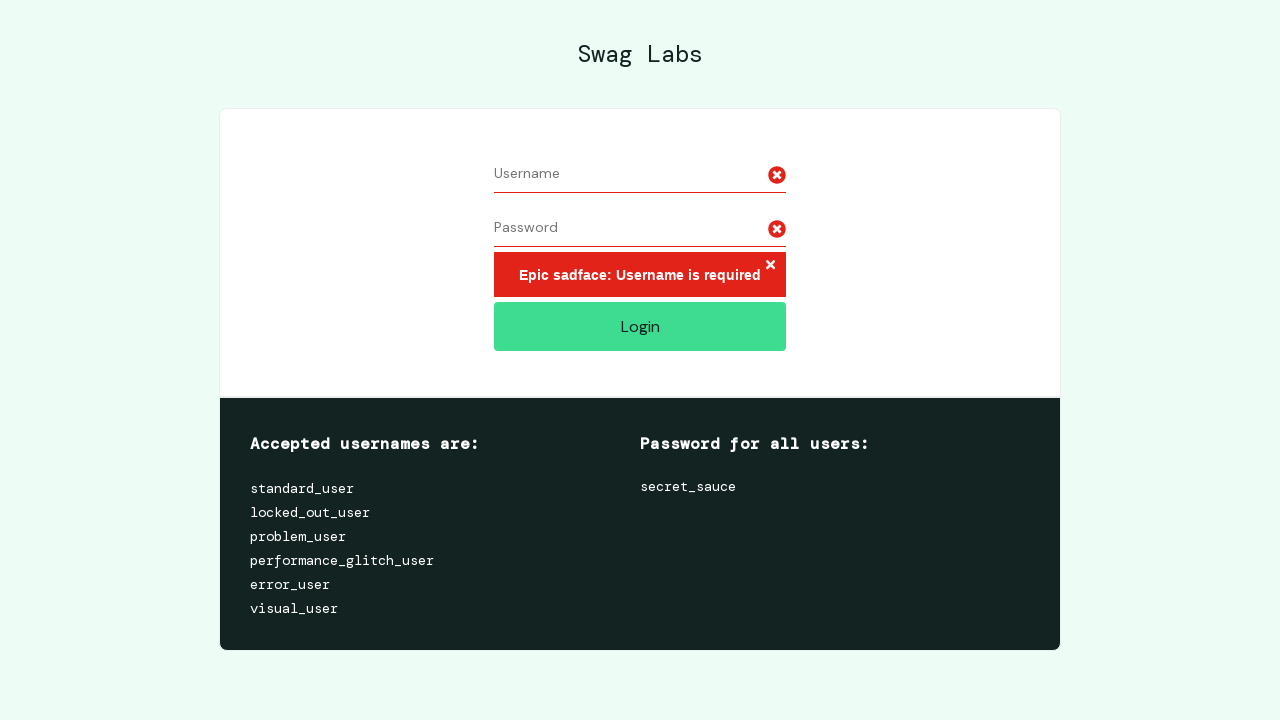